Navigates to YouTube homepage and verifies the page loads by checking the page title

Starting URL: https://youtube.com

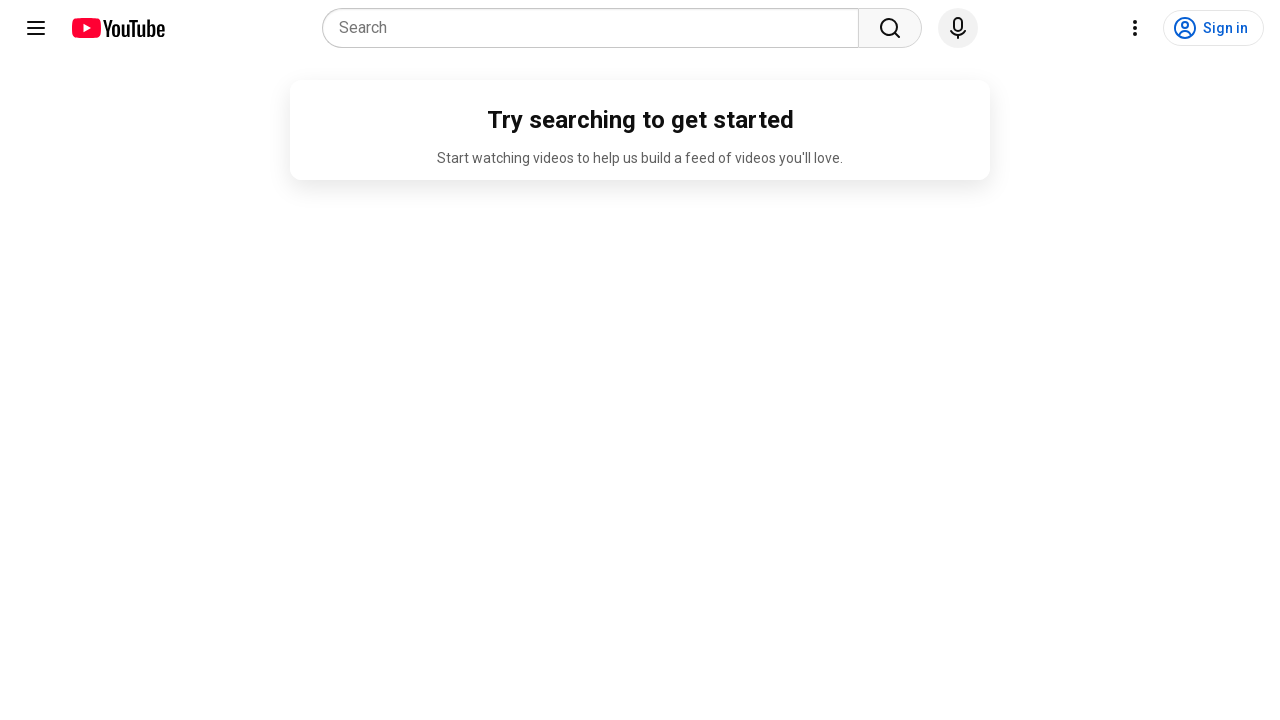

Navigated to YouTube homepage at https://youtube.com
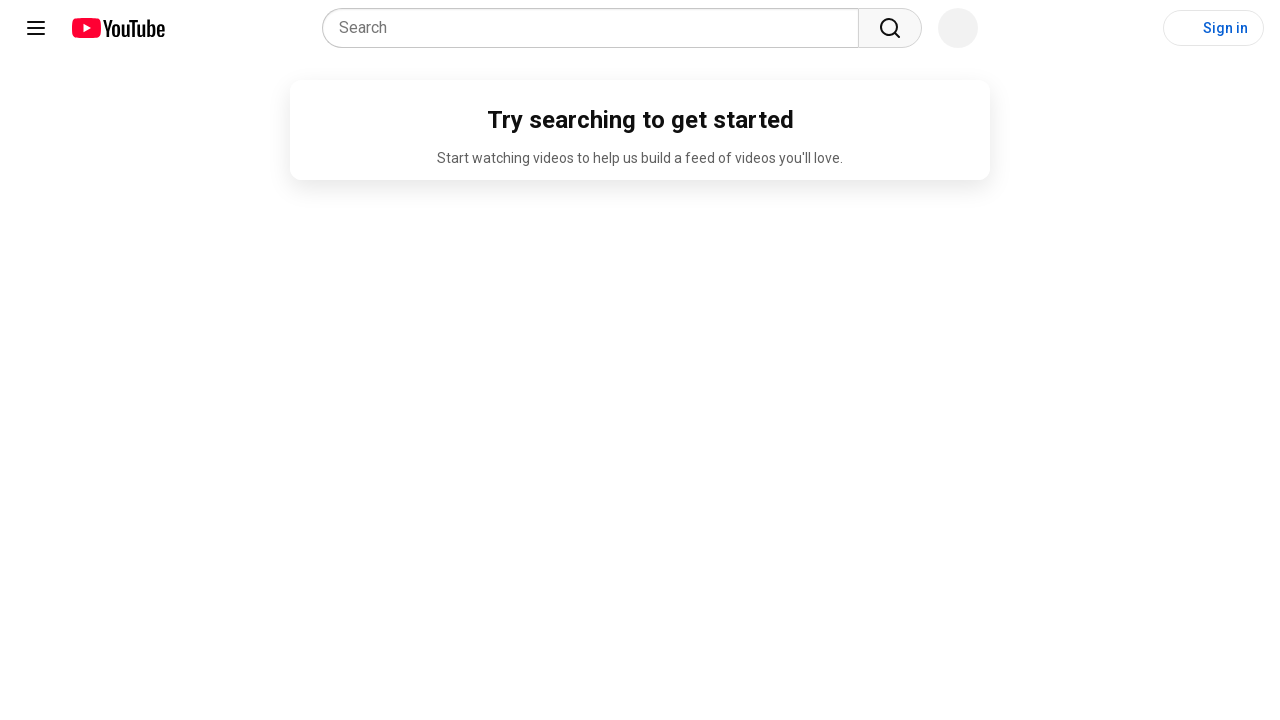

Page reached domcontentloaded state
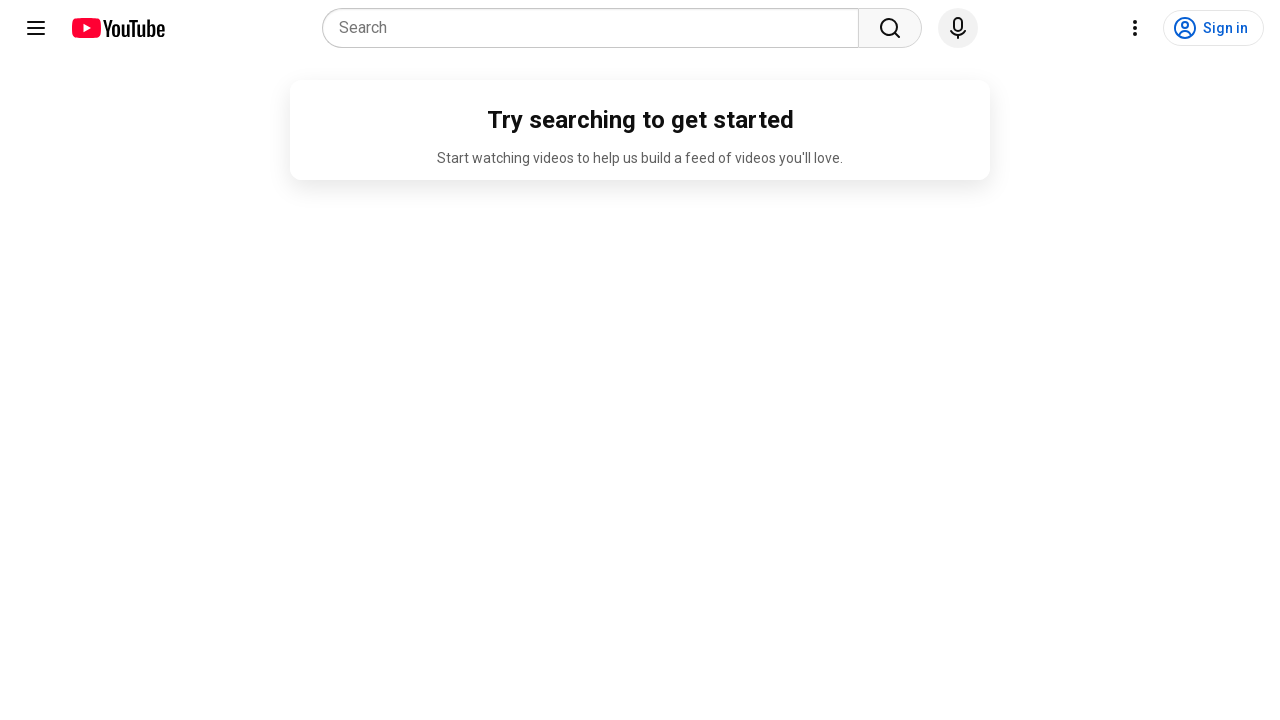

Retrieved page title: YouTube
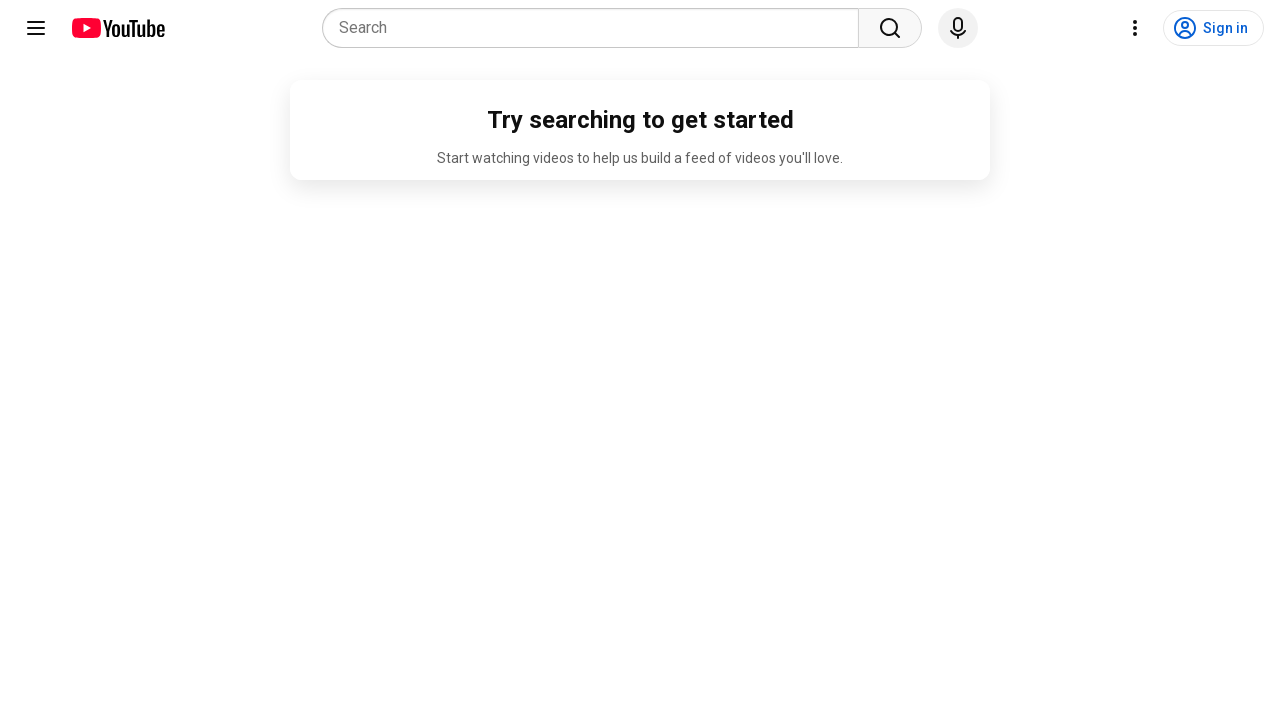

Page title verification passed - contains 'YouTube'
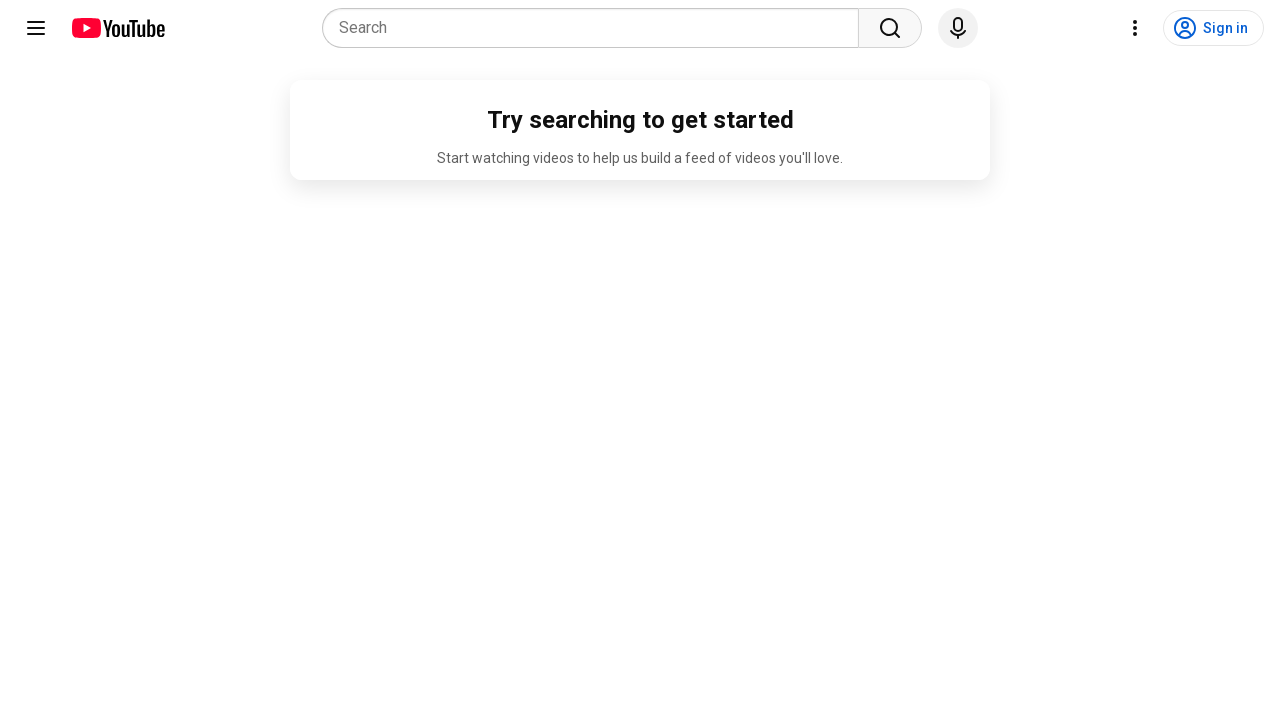

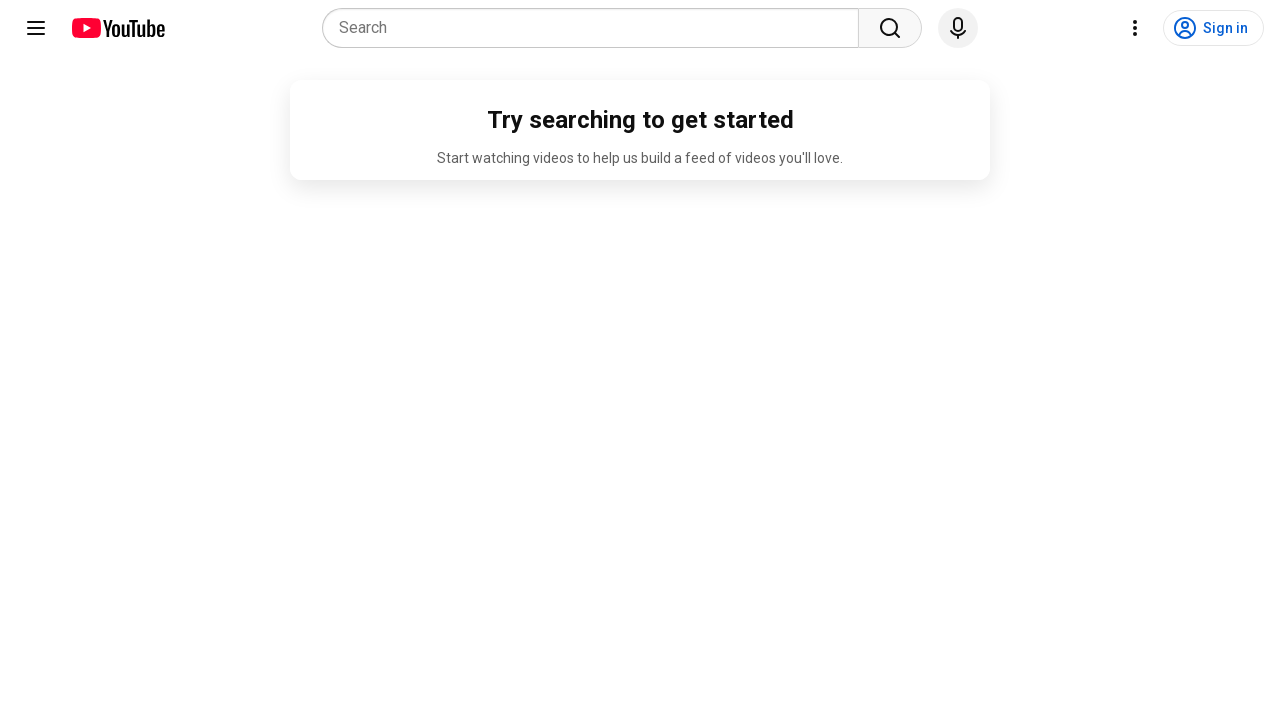